Tests filling out a simple form with first name, last name, city, and country fields using various element locator strategies, then submits the form.

Starting URL: http://suninjuly.github.io/simple_form_find_task.html

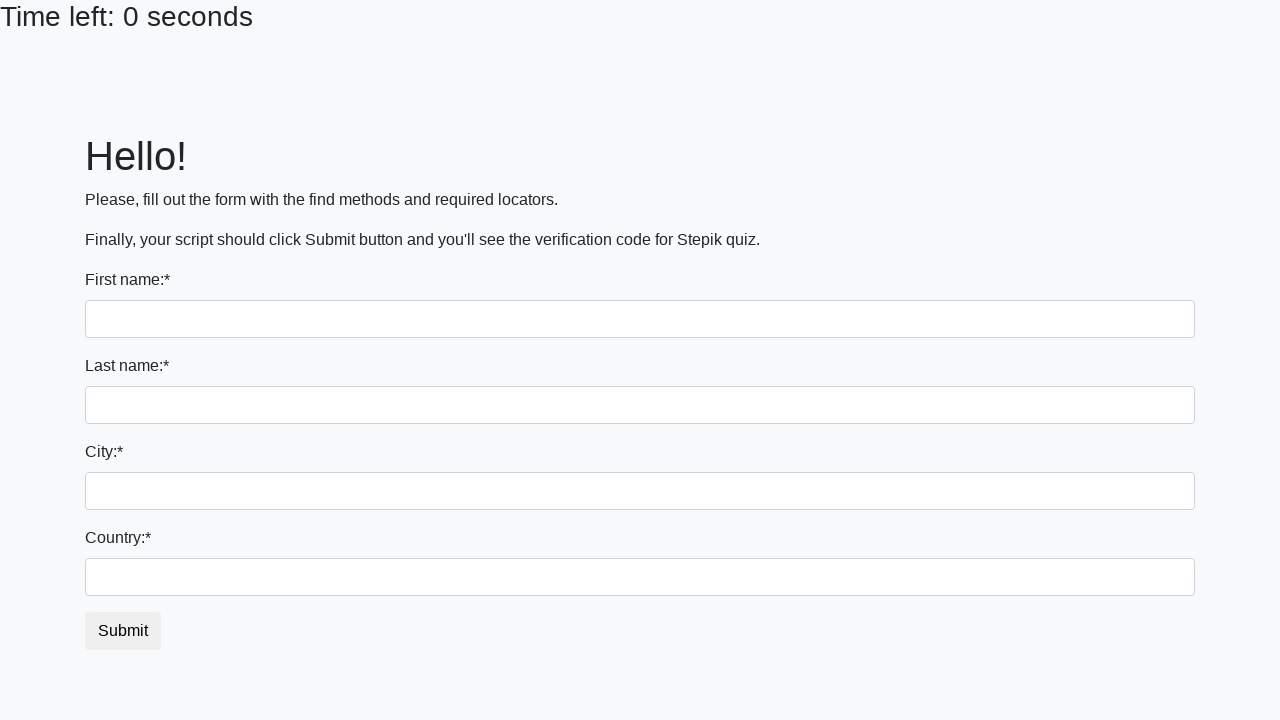

Filled first name field with 'Ivan' on input >> nth=0
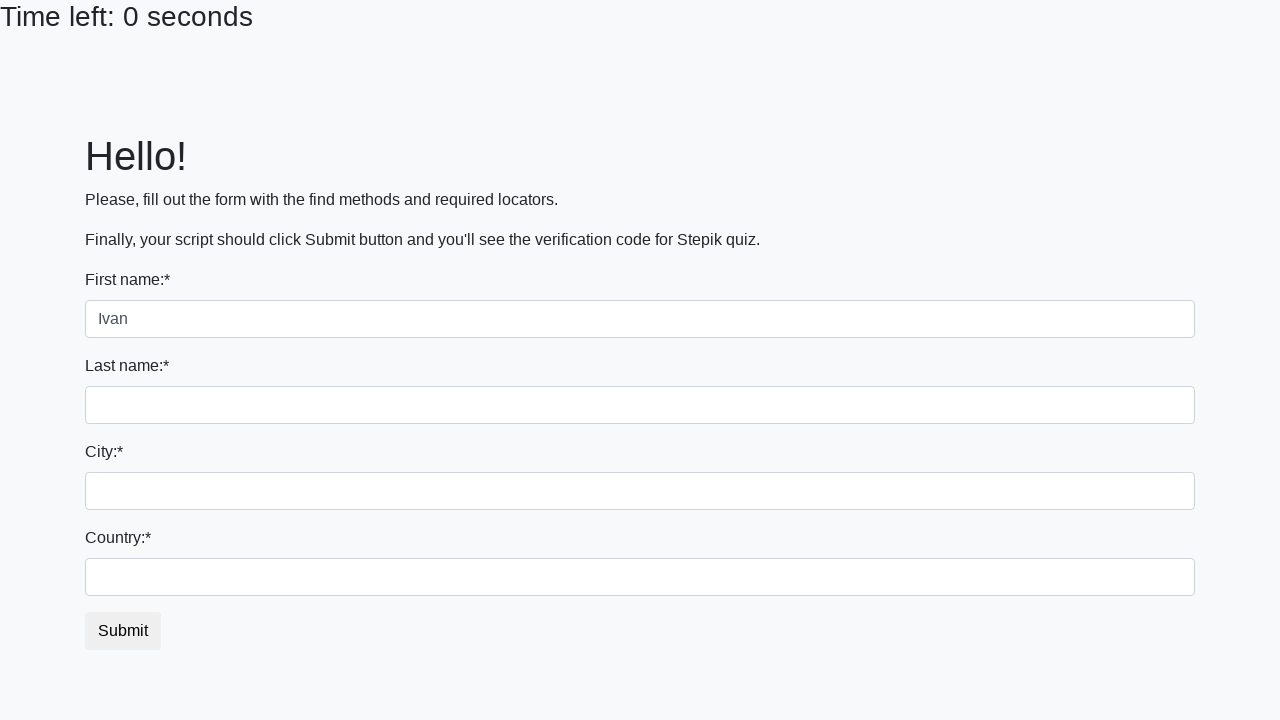

Filled last name field with 'Petrov' on input[name='last_name']
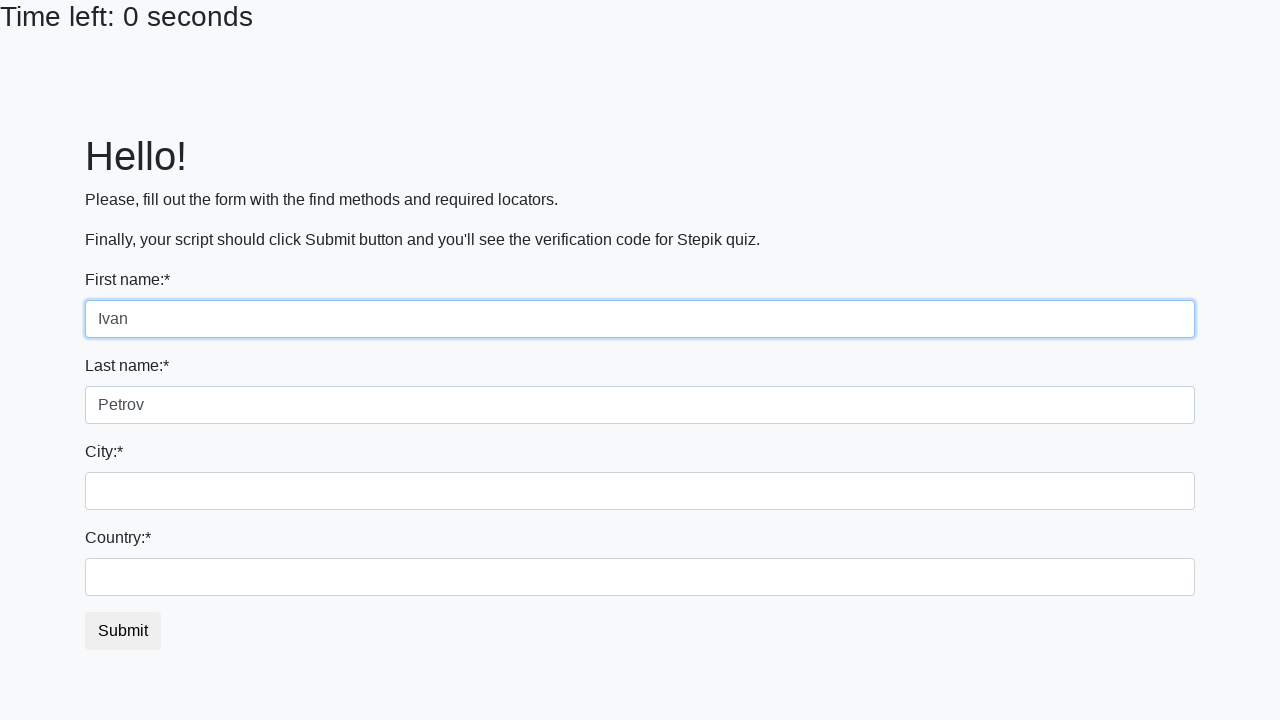

Filled city field with 'Smolensk' on .form-control.city
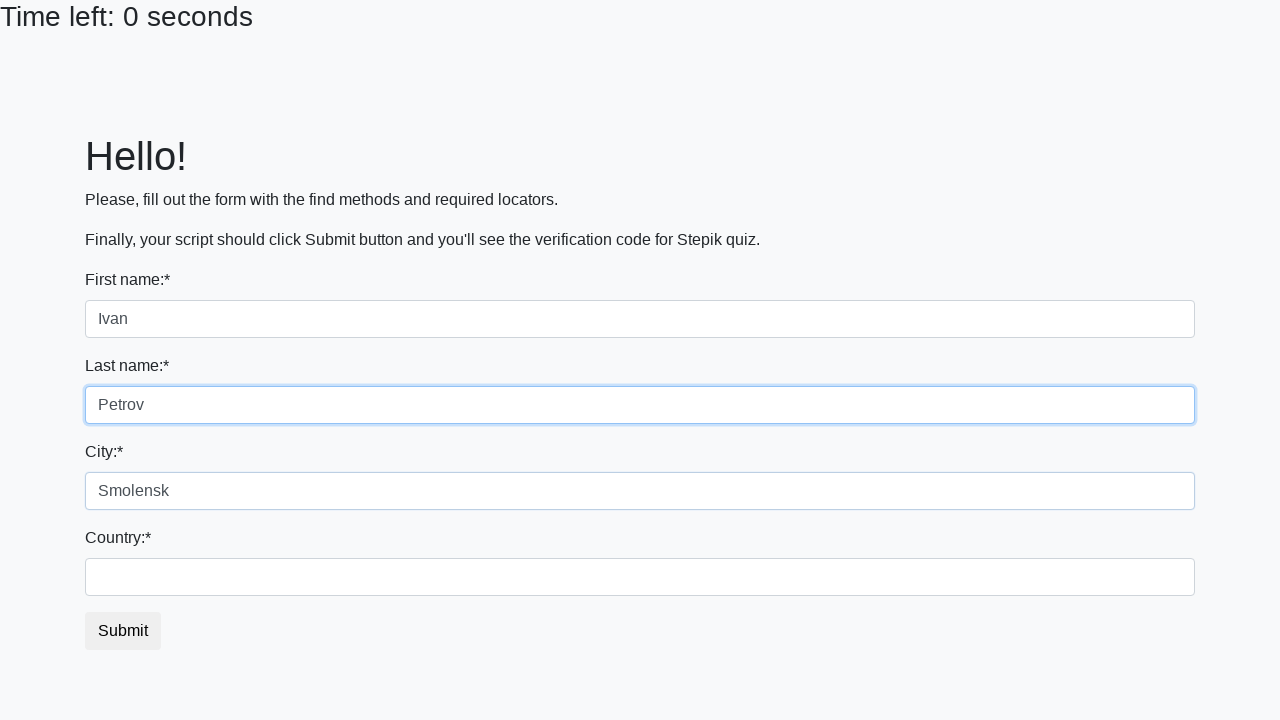

Filled country field with 'Russia' on #country
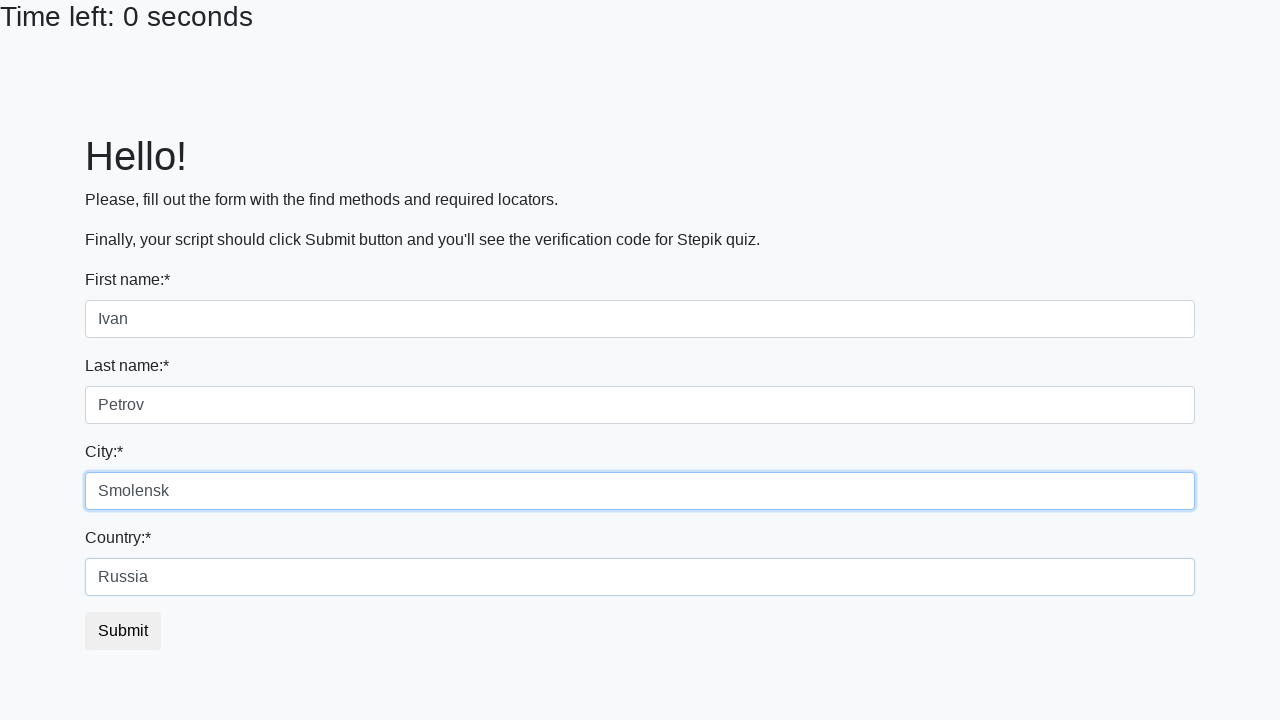

Clicked submit button to submit the form at (123, 631) on button.btn
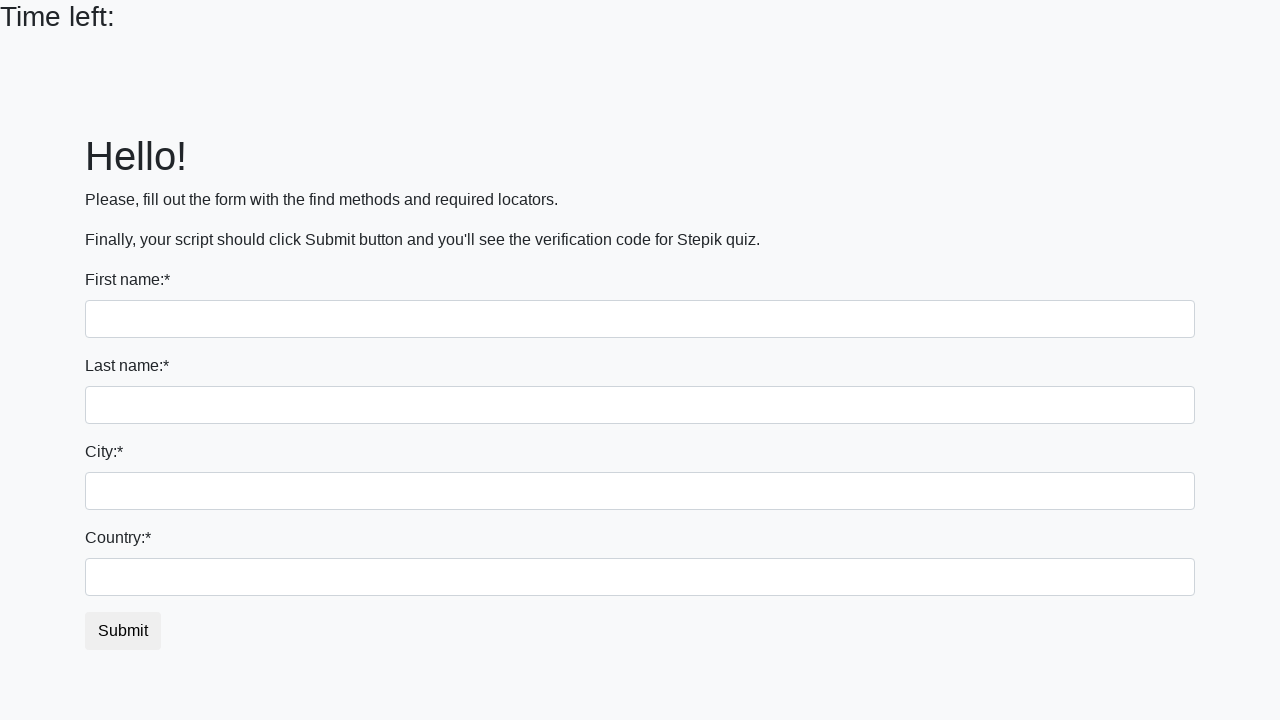

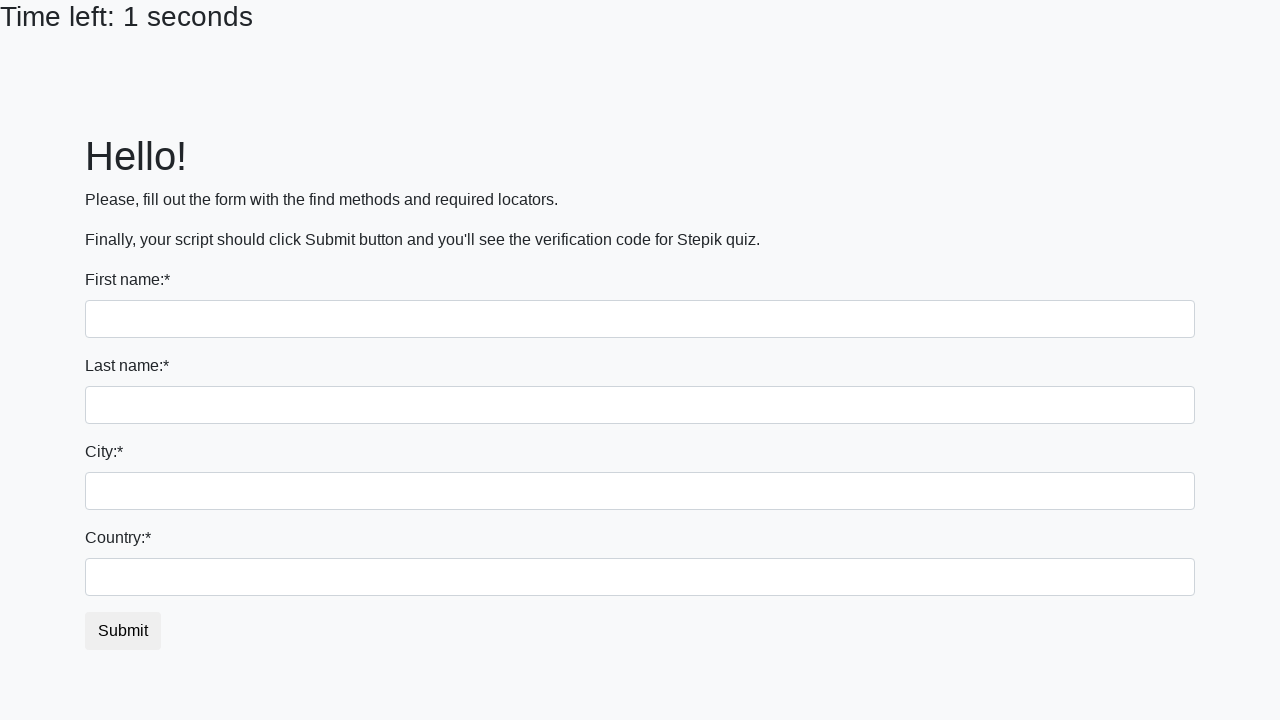